Tests the Automation Exercise website by verifying the number of links on the homepage, clicking the Products link, and verifying that a special offer element is displayed.

Starting URL: https://www.automationexercise.com/

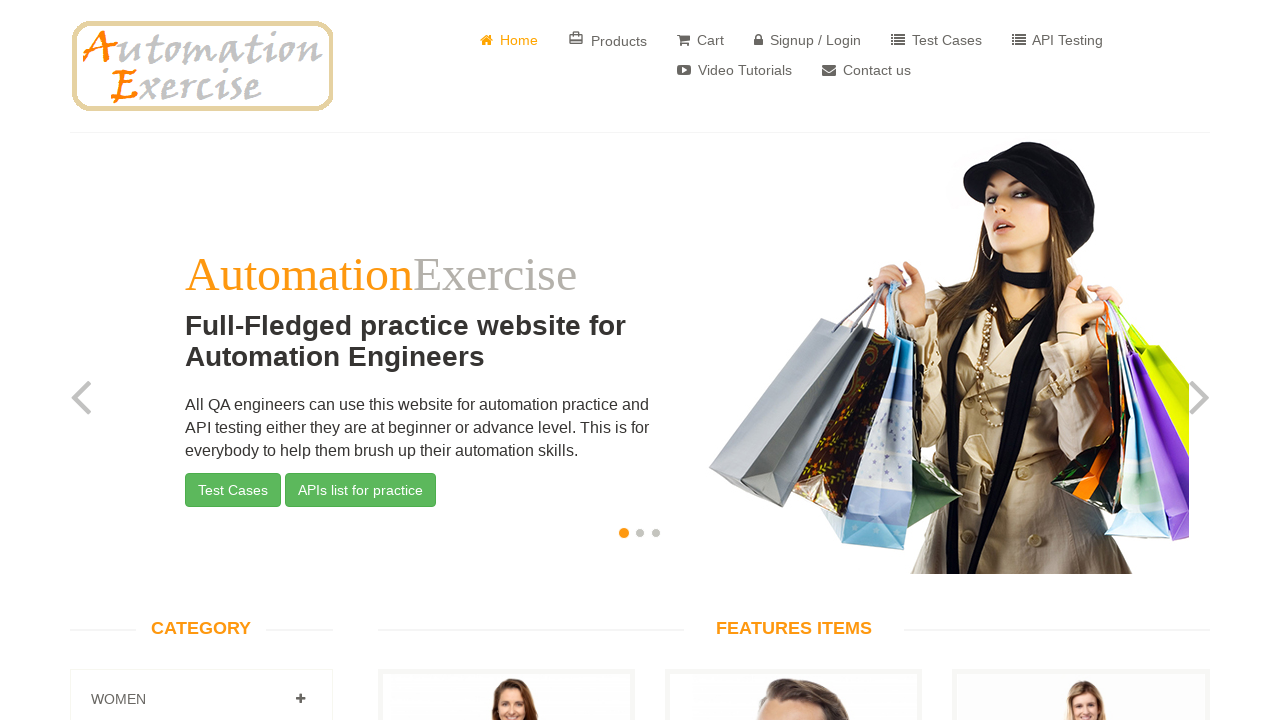

Located all links on the homepage
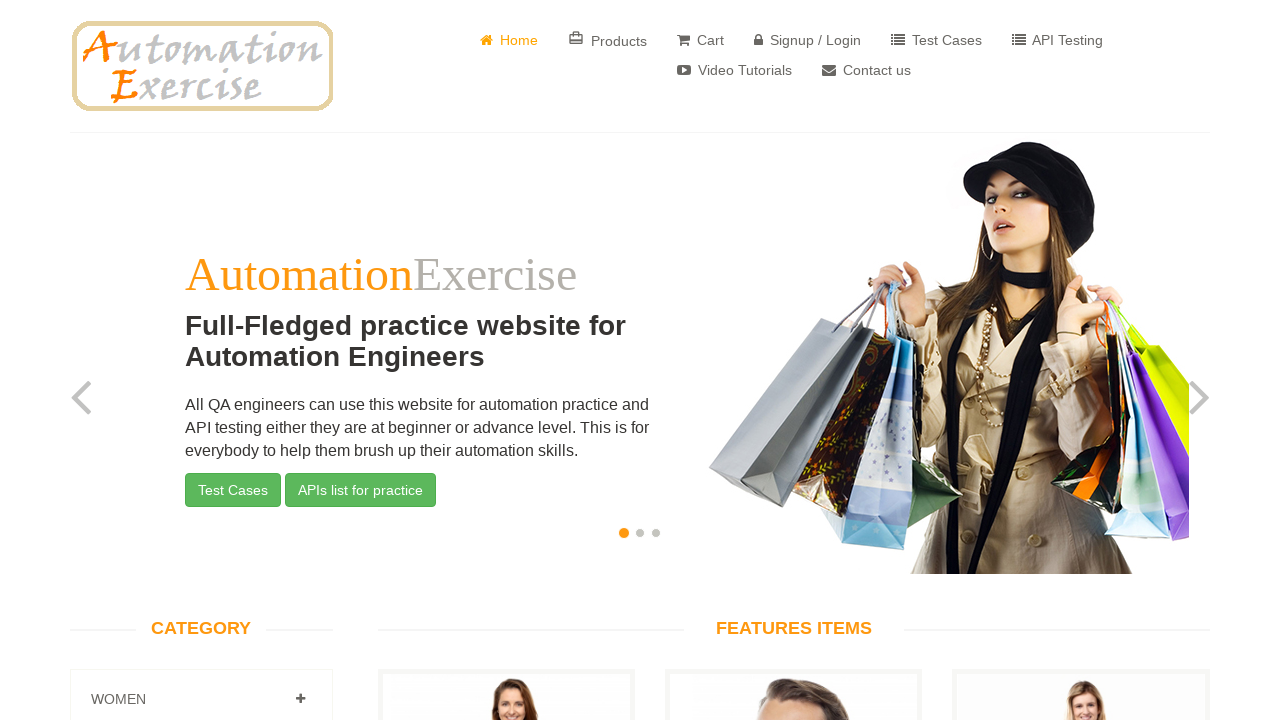

Found 147 links on the page
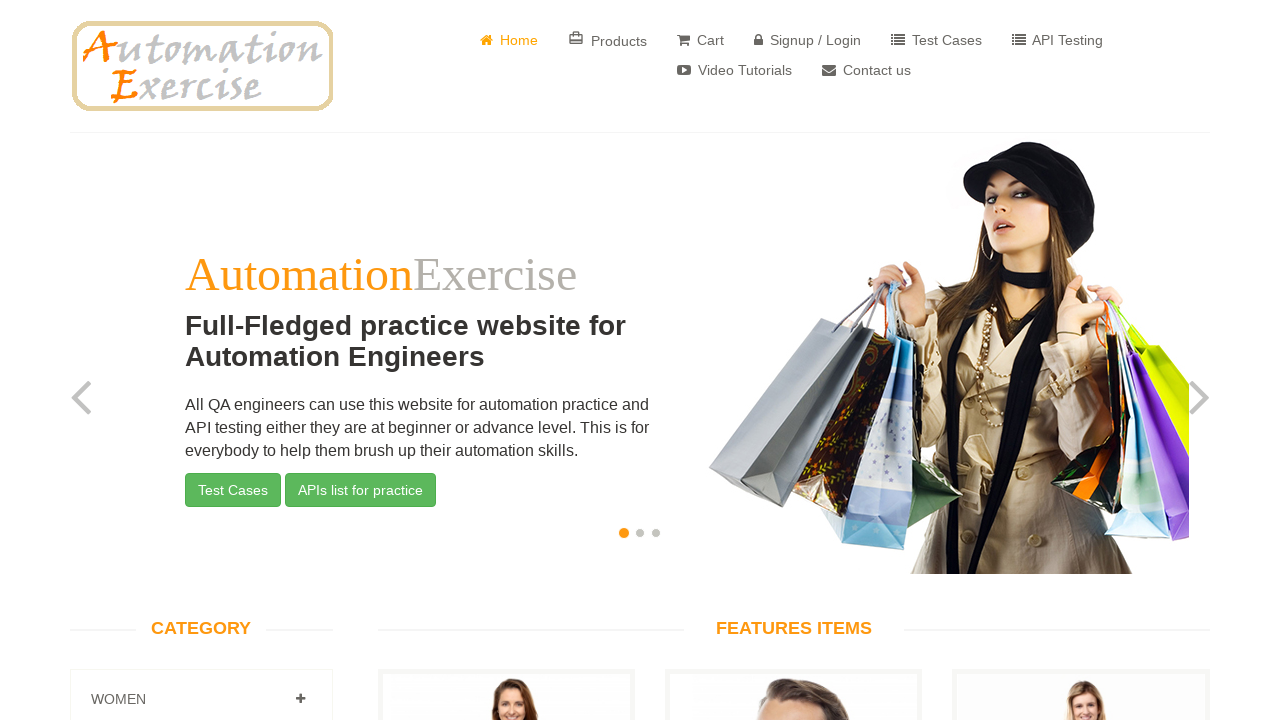

Clicked on Products link at (608, 40) on a:has-text('Products')
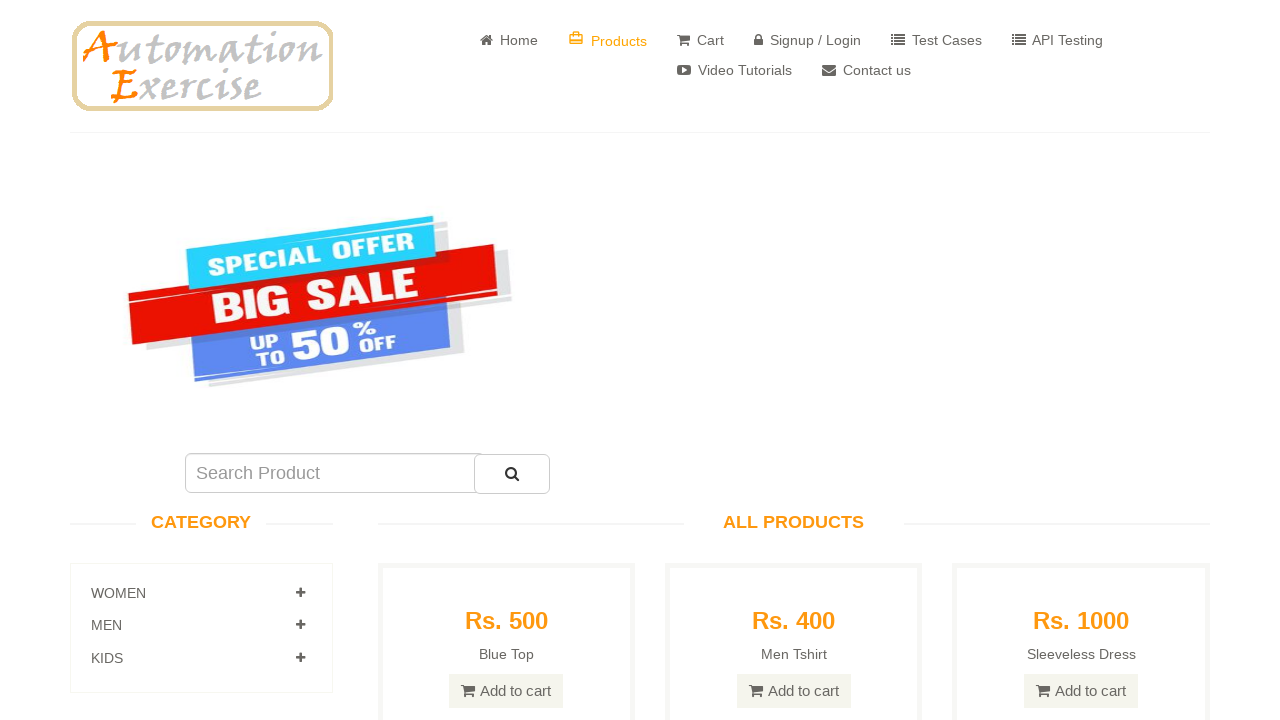

Products page loaded and special offer element appeared
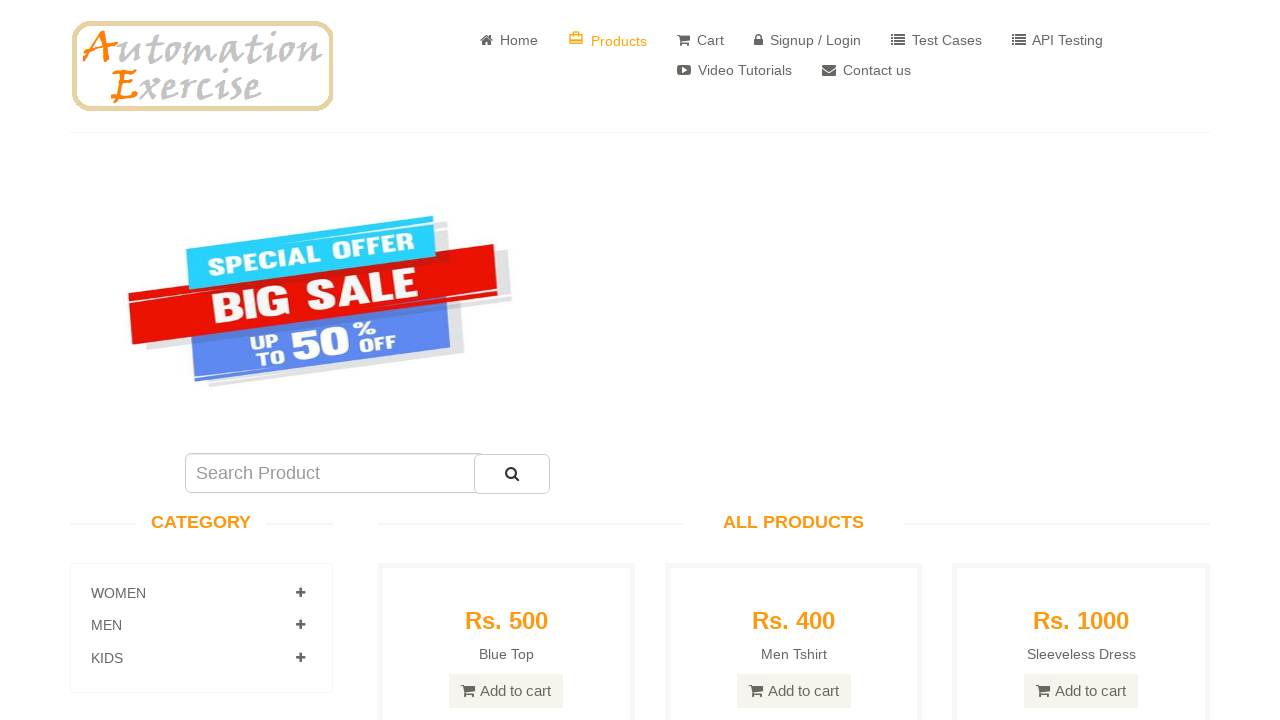

Located special offer element
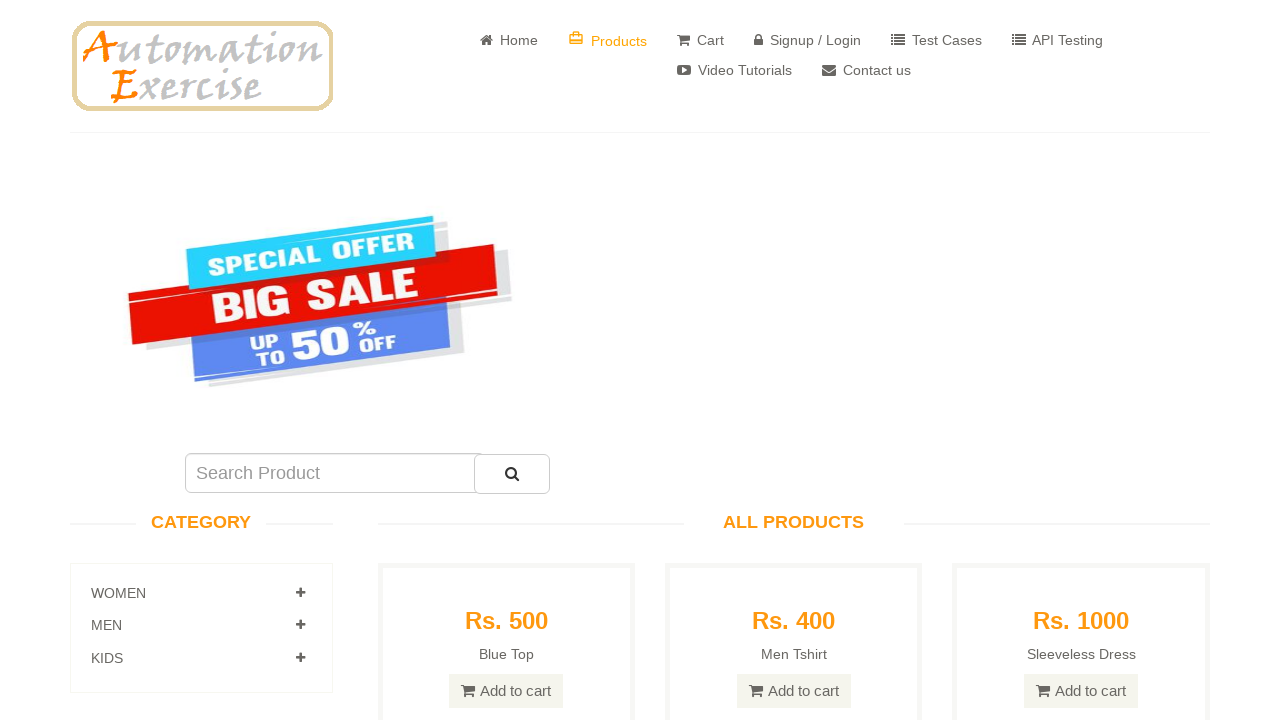

Verified that special offer element is visible
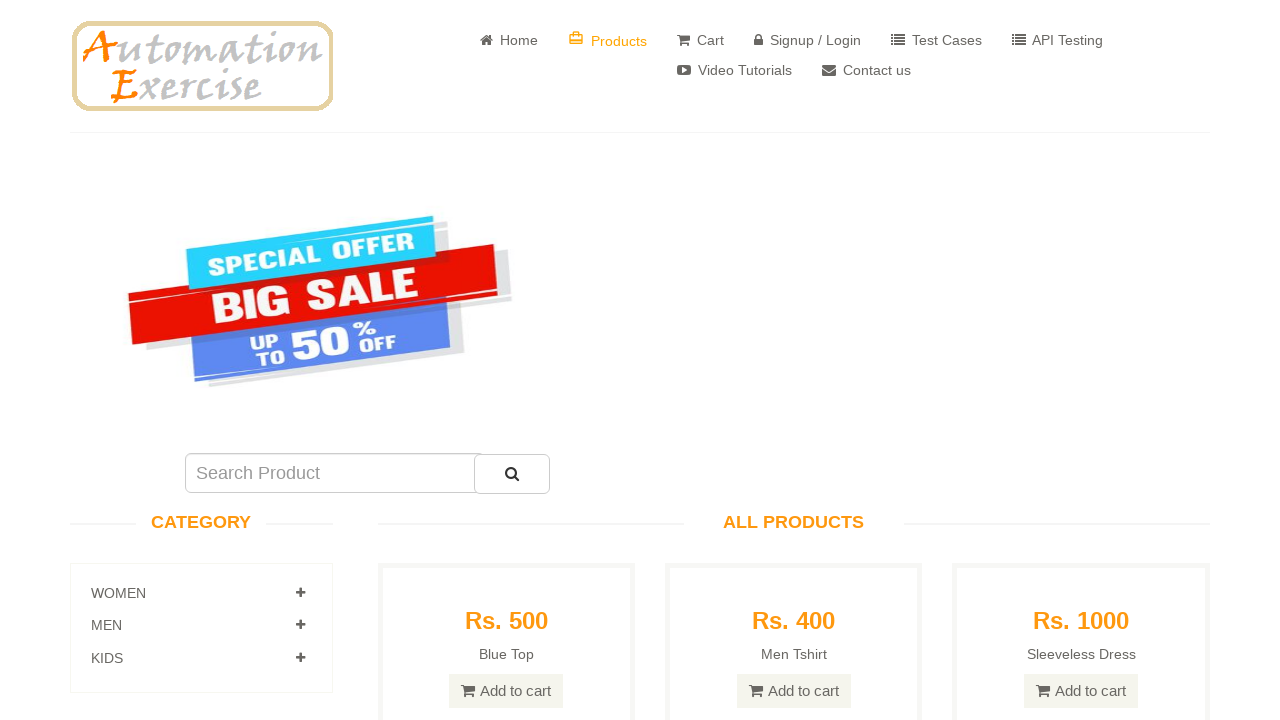

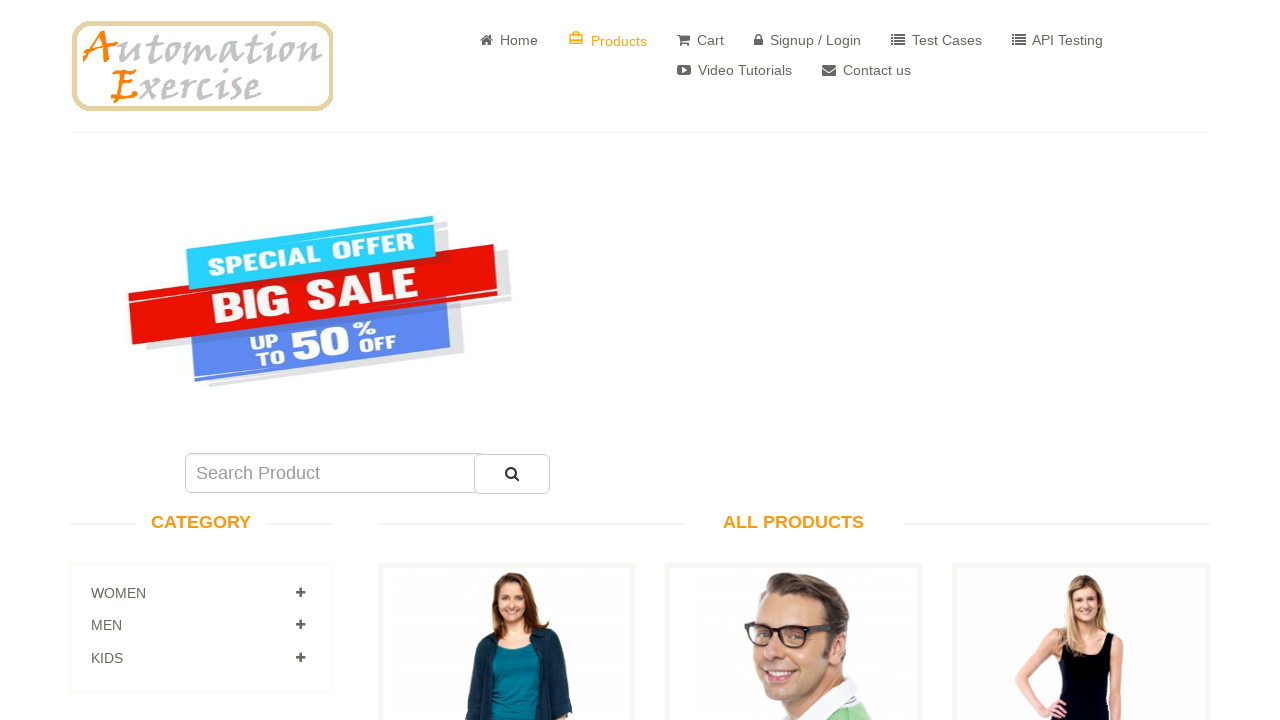